Tests filling an email field on a Selenium practice form by entering an email address

Starting URL: https://proleed.academy/exercises/selenium/selenium-element-id-locators-practice-form.php

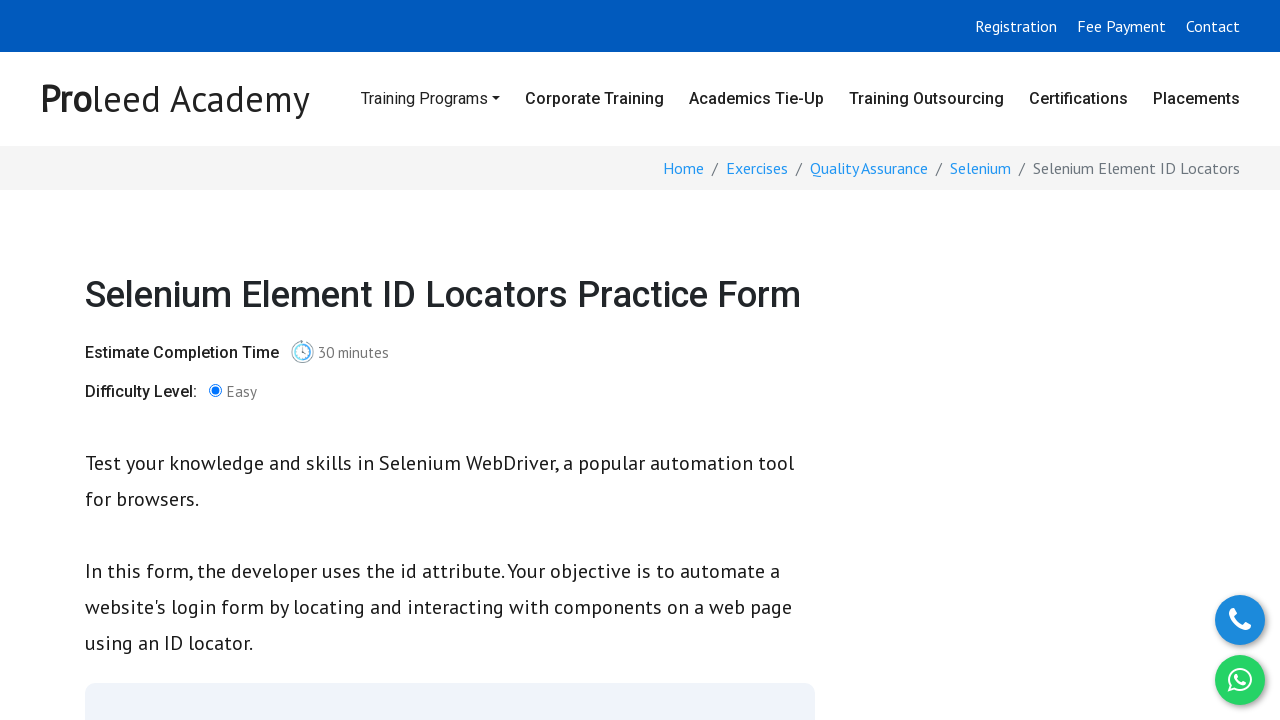

Navigated to Selenium practice form URL
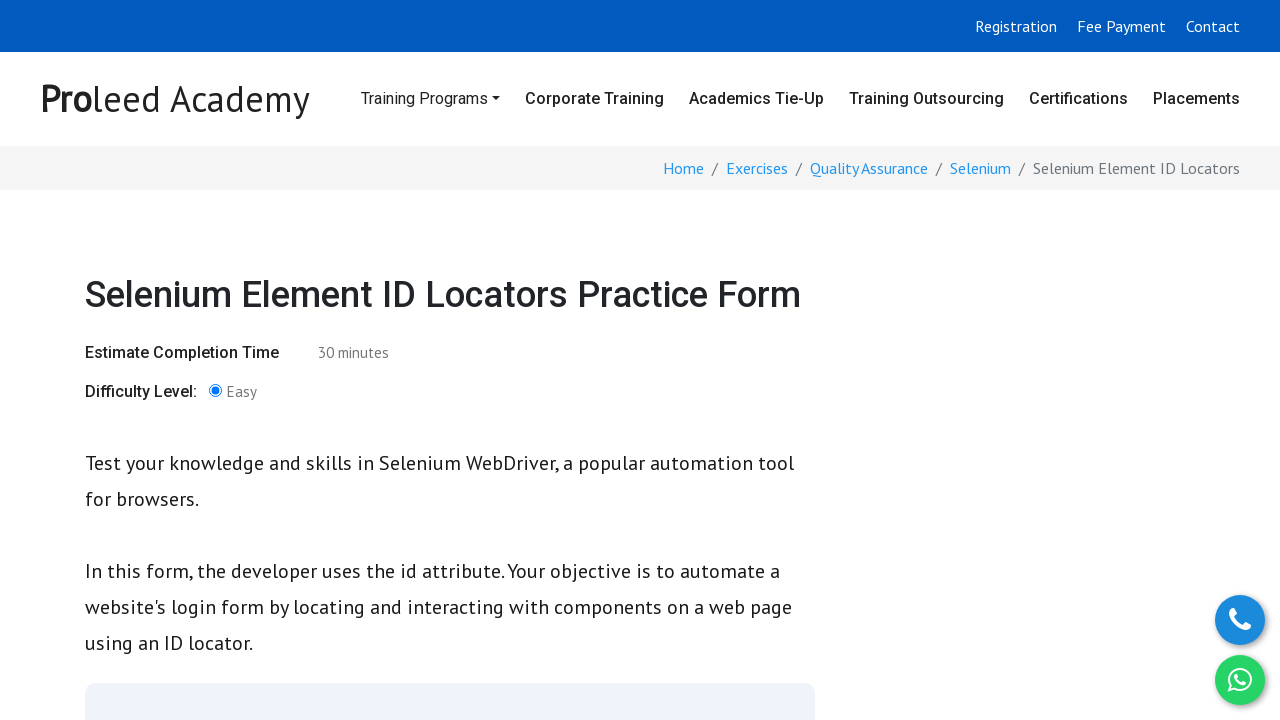

Filled email field with 'testuser2024@gmail.com' using CSS selector #email on #email
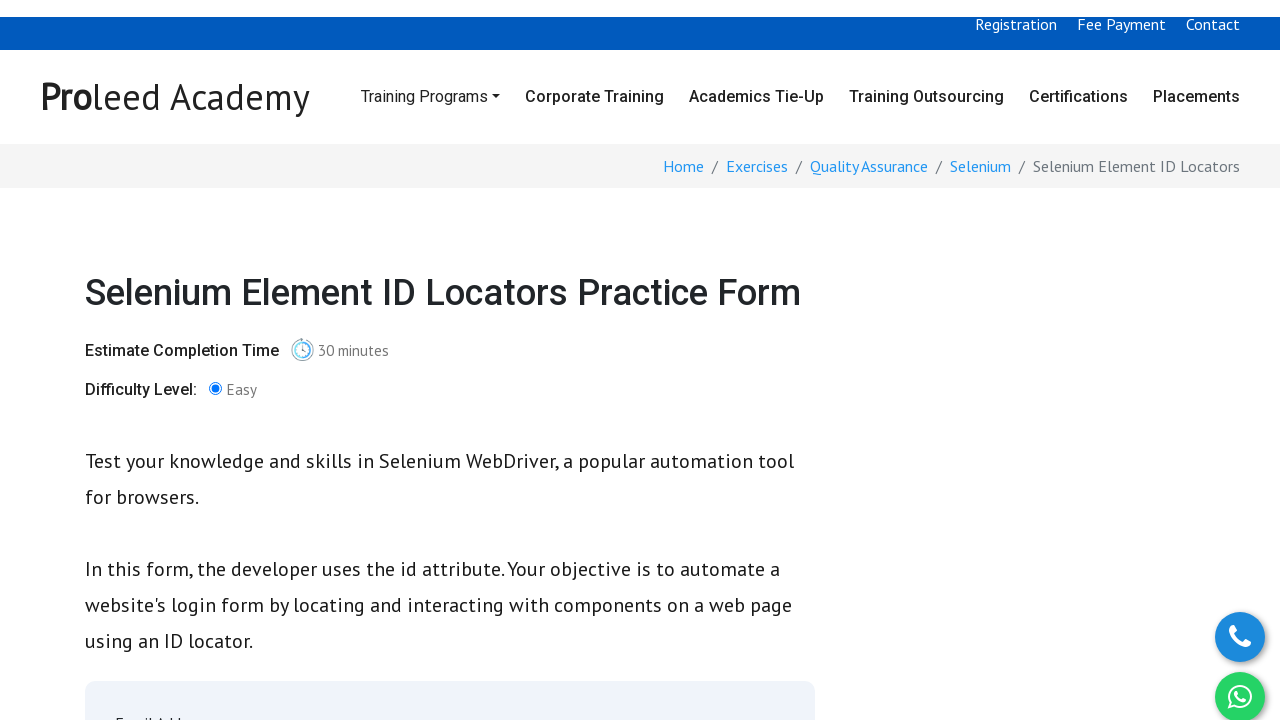

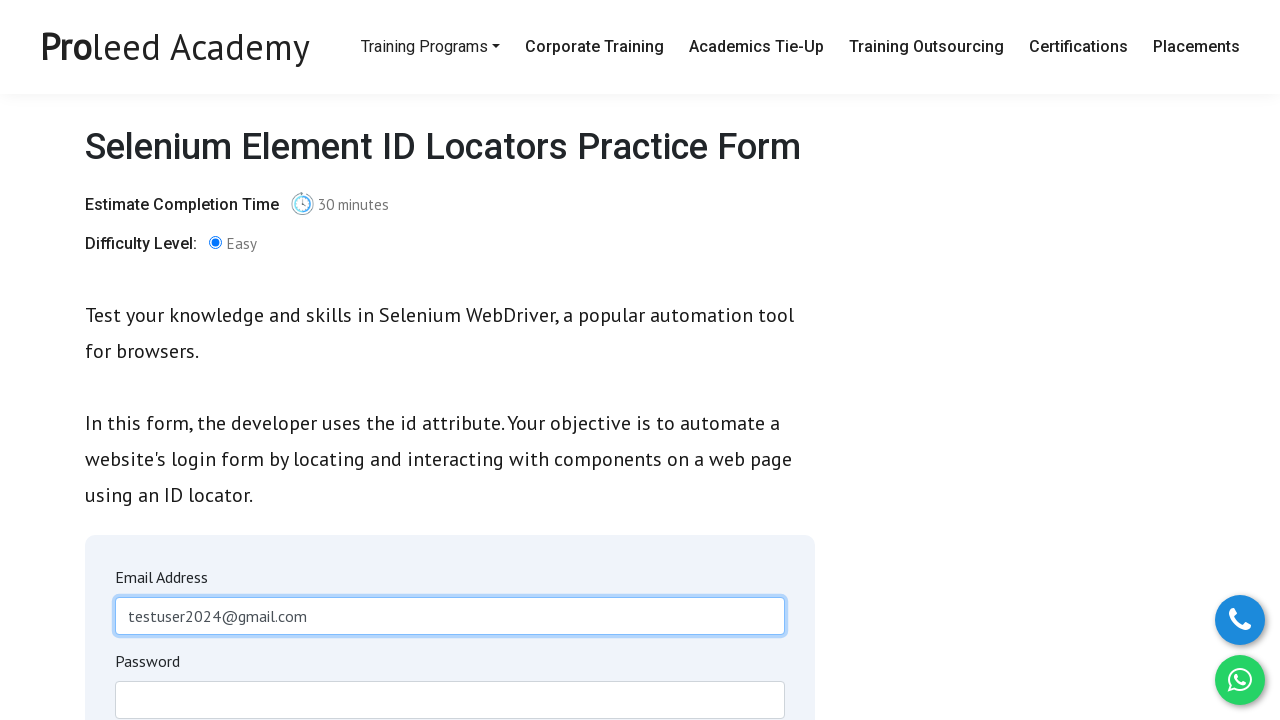